Tests page scrolling functionality by scrolling to specific elements and by pixel amounts on the W3Schools homepage

Starting URL: https://www.w3schools.com/

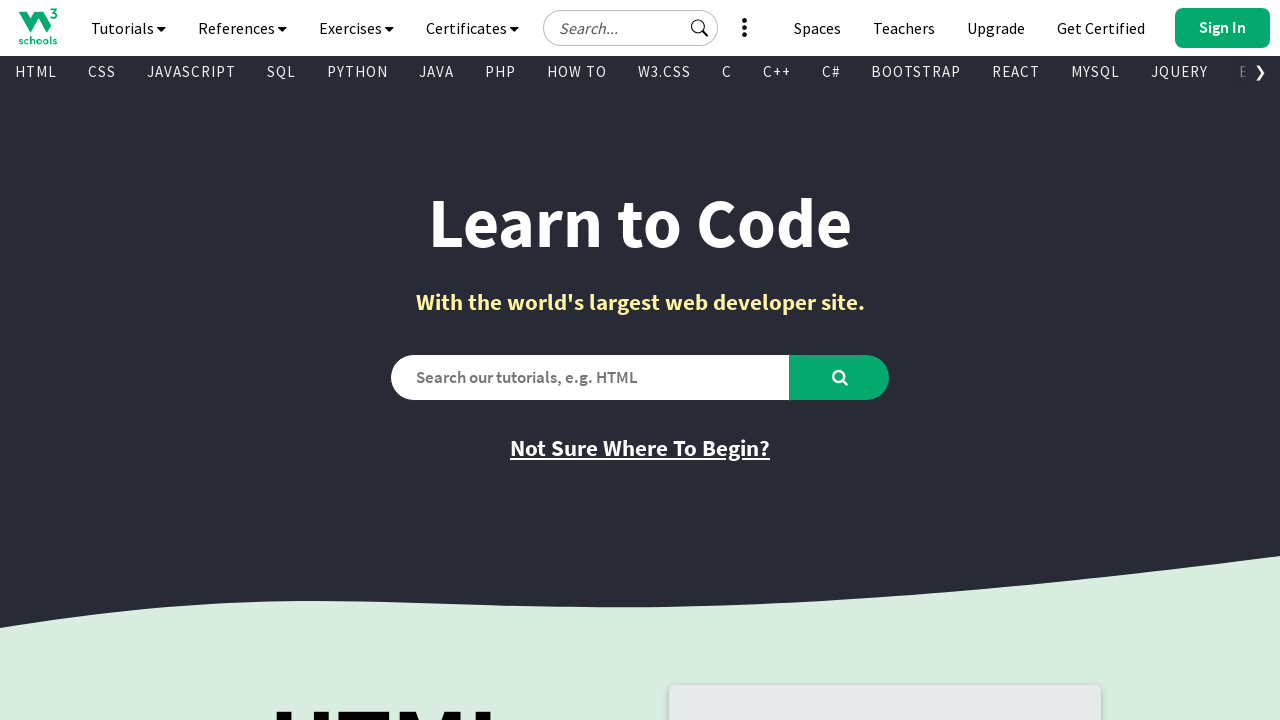

Scrolled to 'Play Game' button
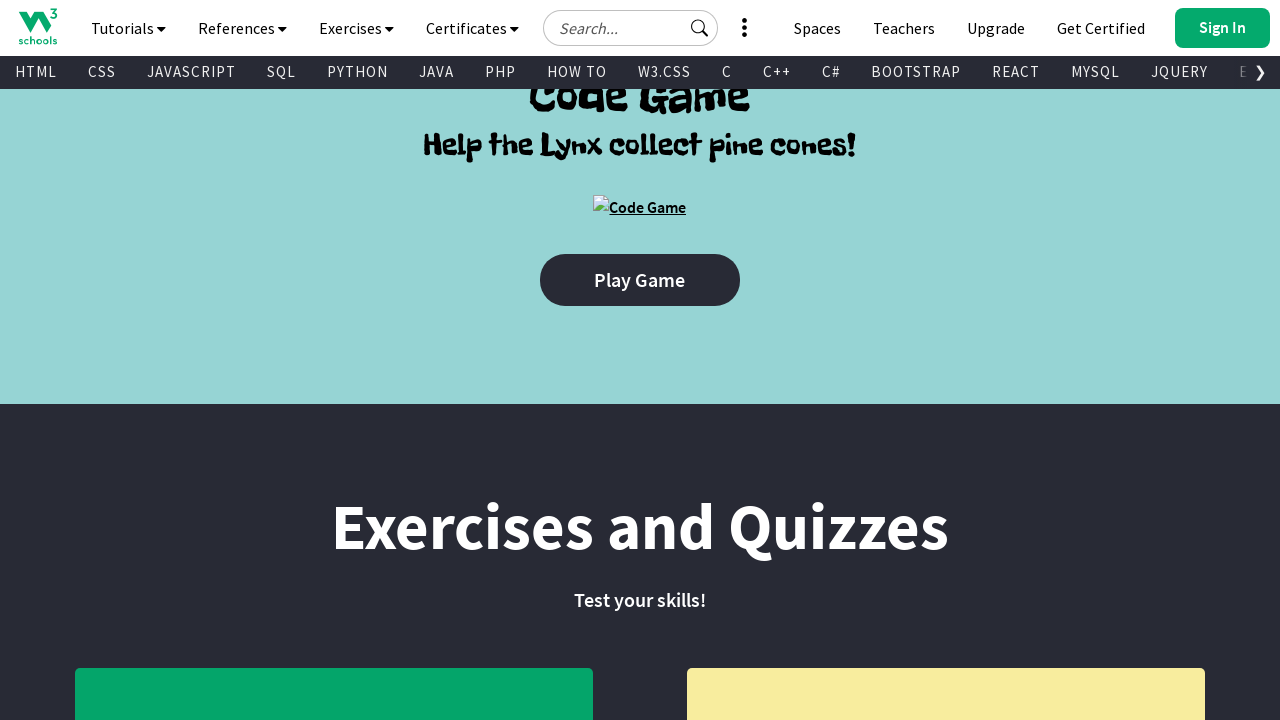

Scrolled to 'HTML' header
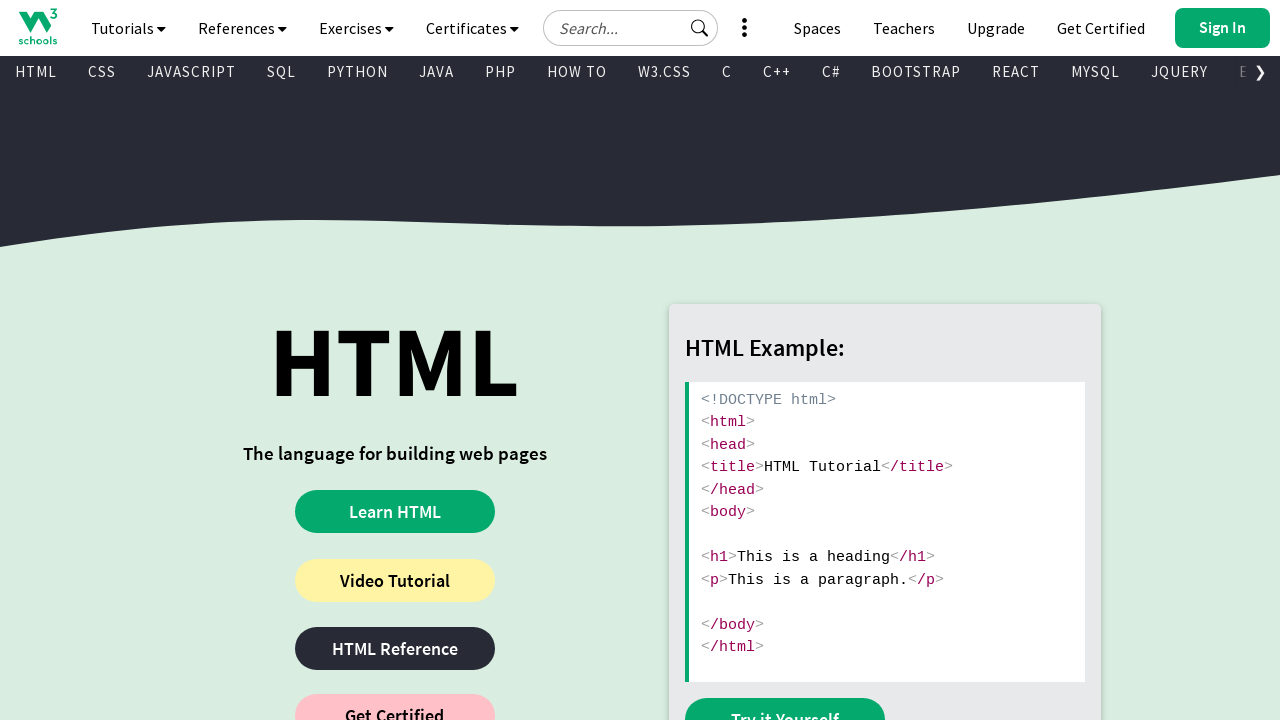

Scrolled down by 1000 pixels
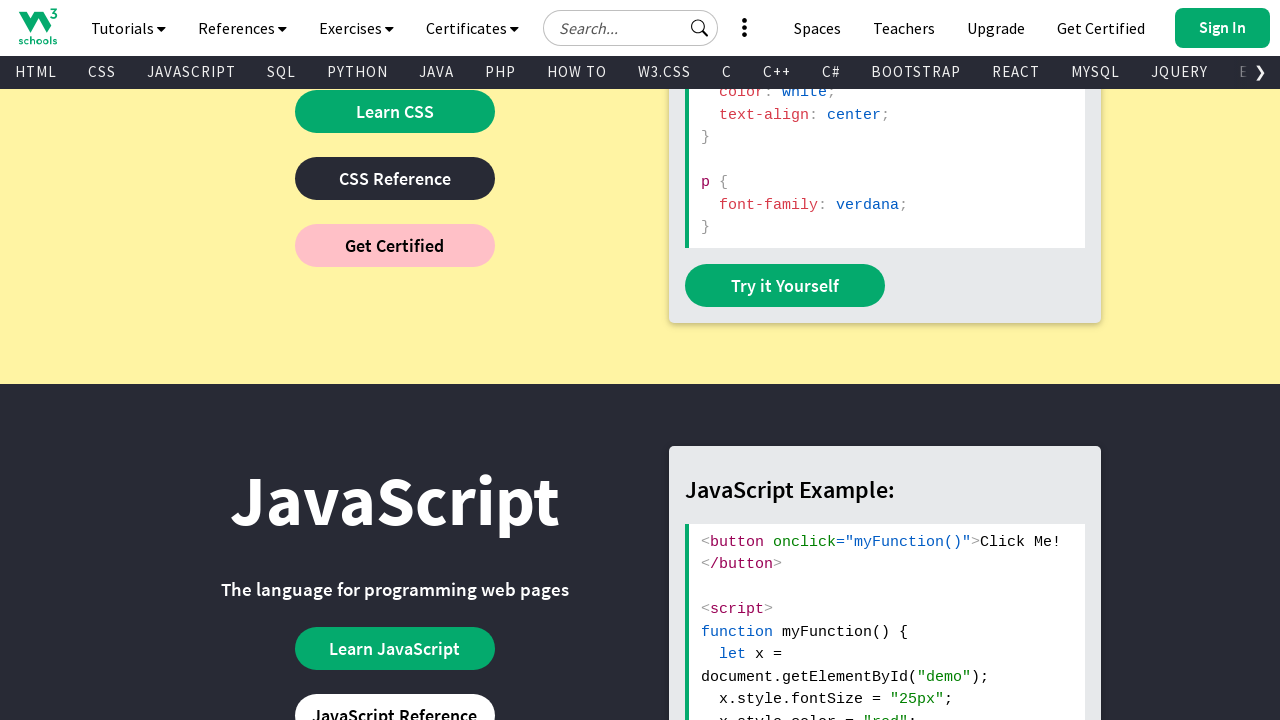

Scrolled up by 1000 pixels
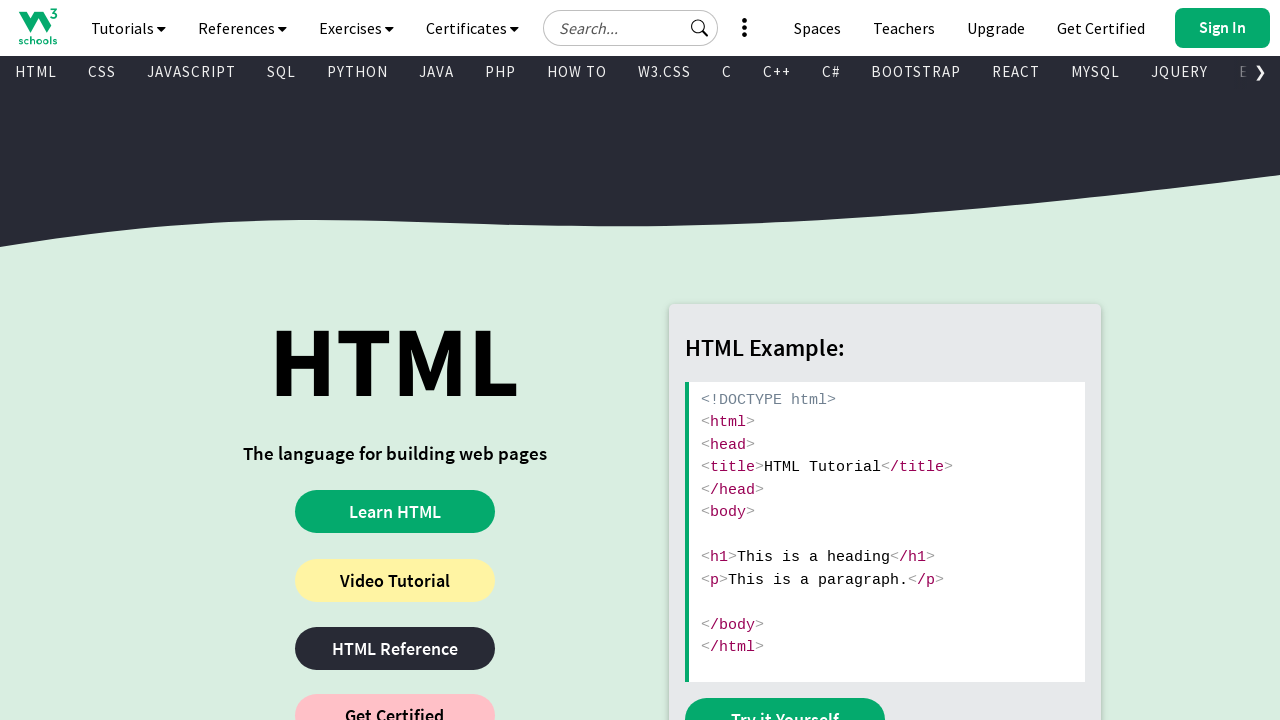

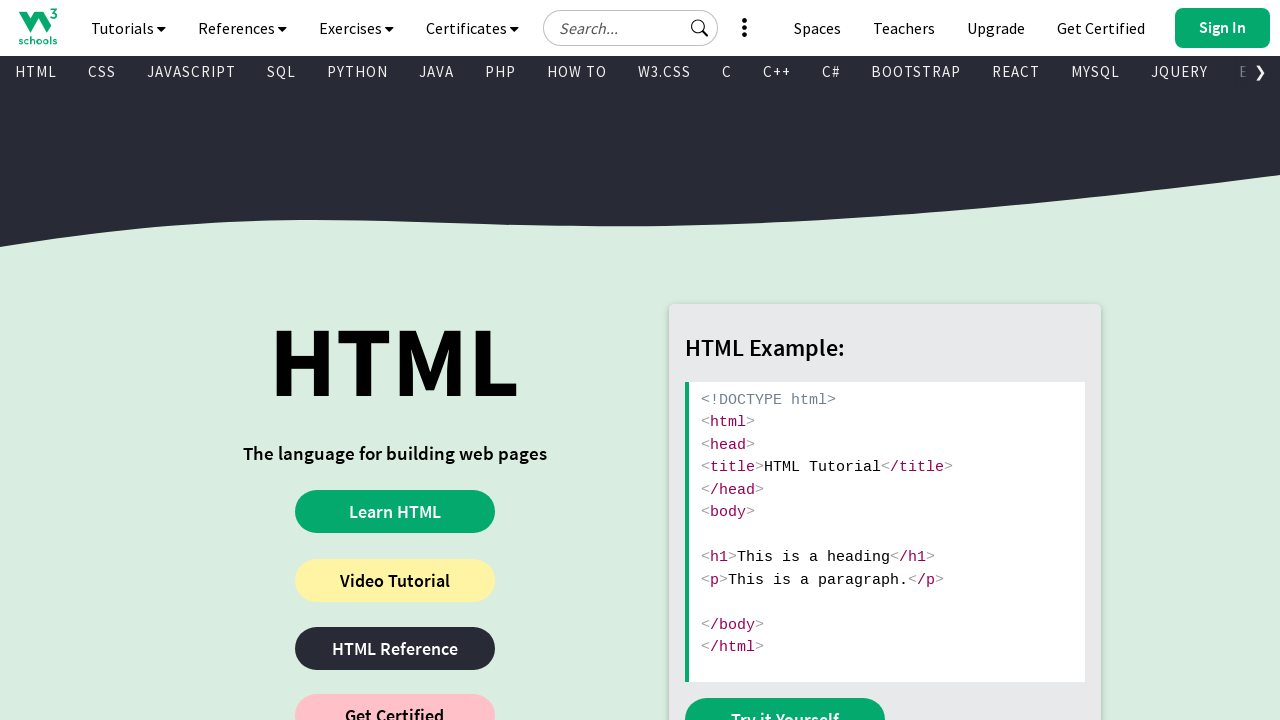